Navigates to OrangeHRM 30-day trial signup page and verifies elements can be found on the page by locating elements with a specific class name.

Starting URL: https://www.orangehrm.com/orangehrm-30-day-trial/

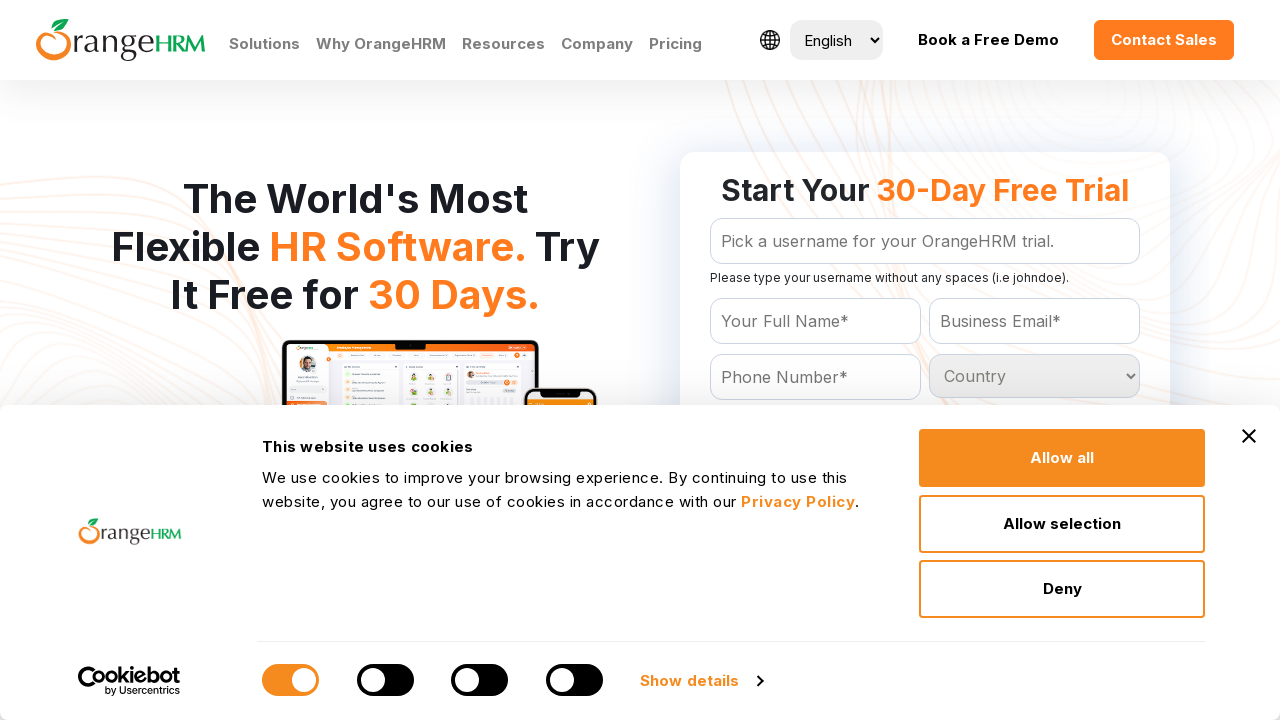

Navigated to OrangeHRM 30-day trial signup page
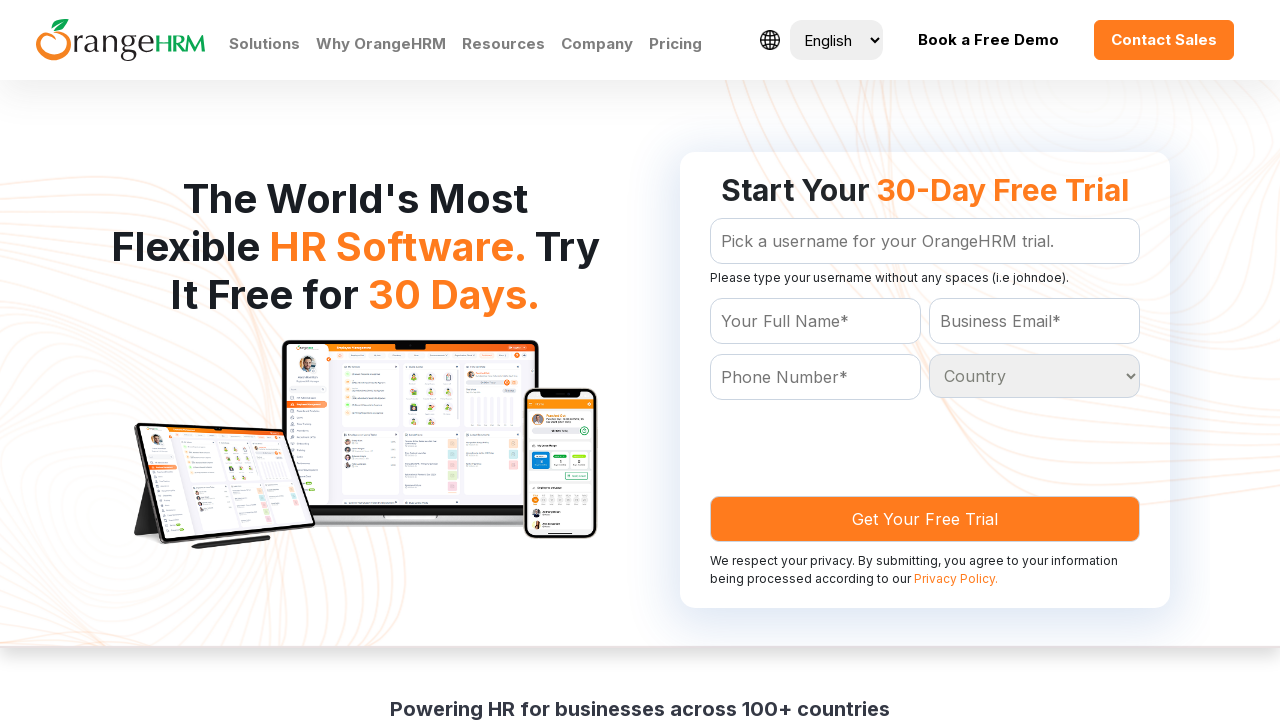

Located all elements with class 'text11' - found 0 elements
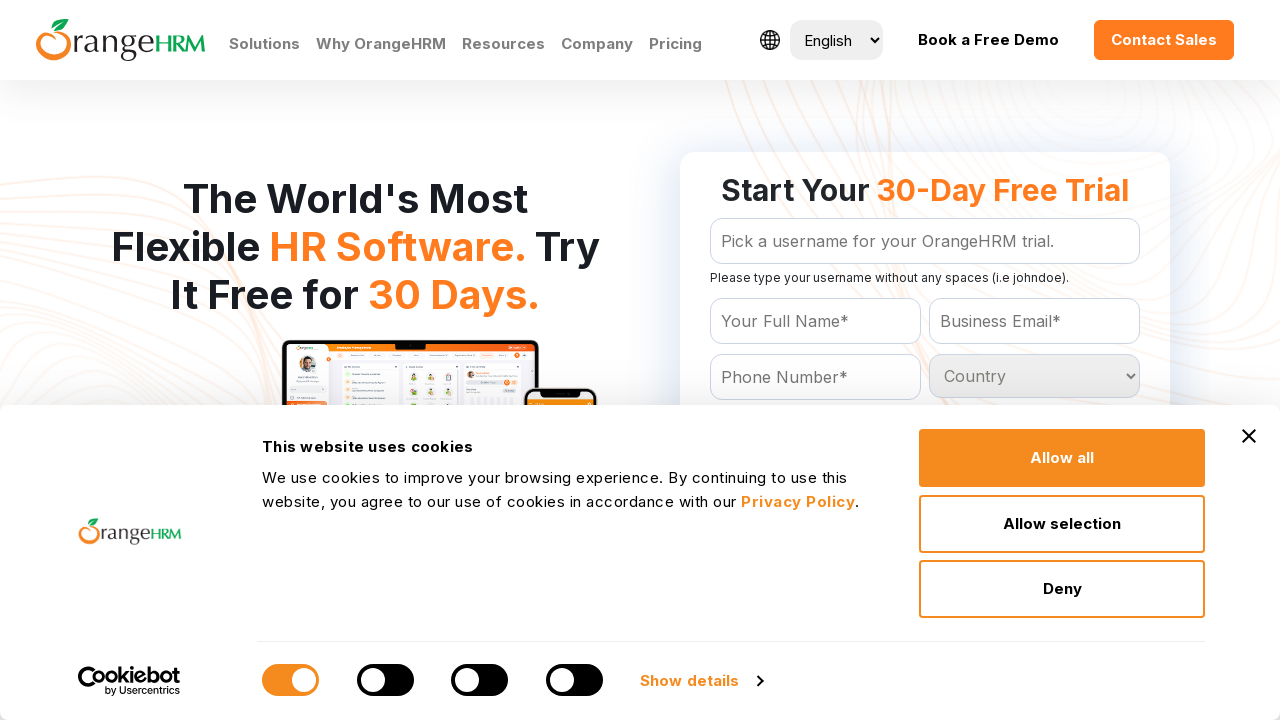

Form element appeared on the page
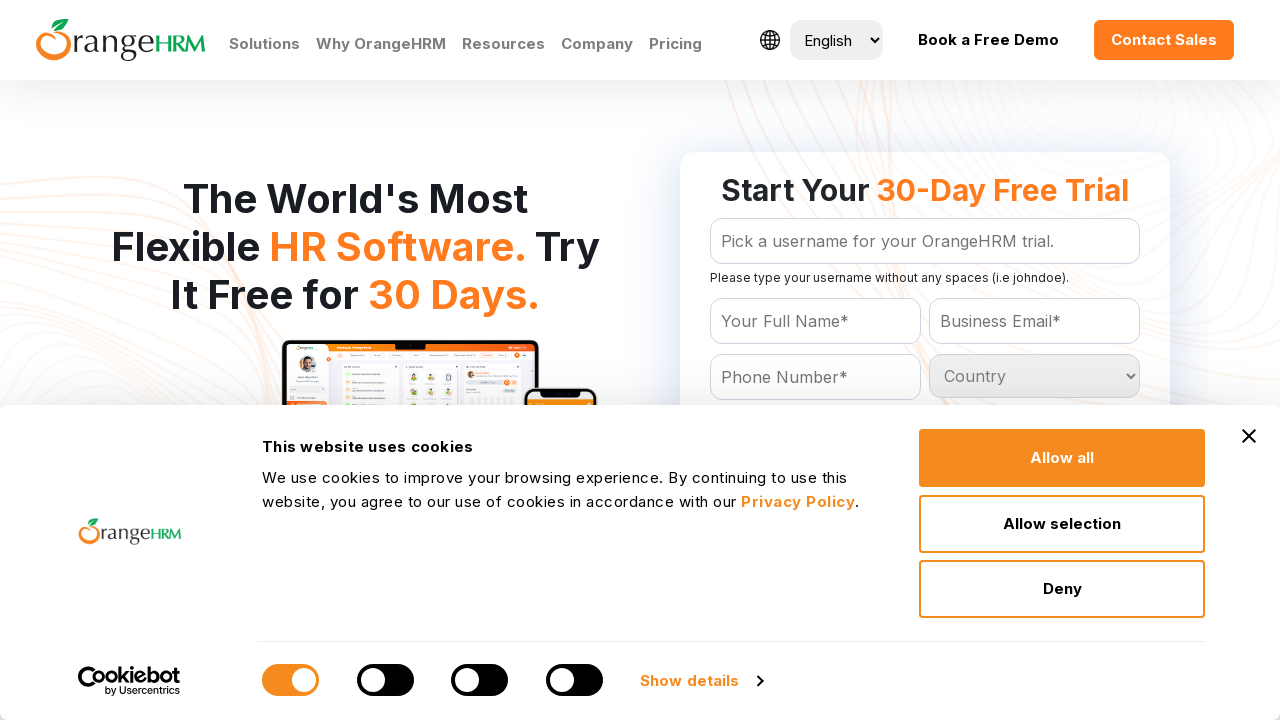

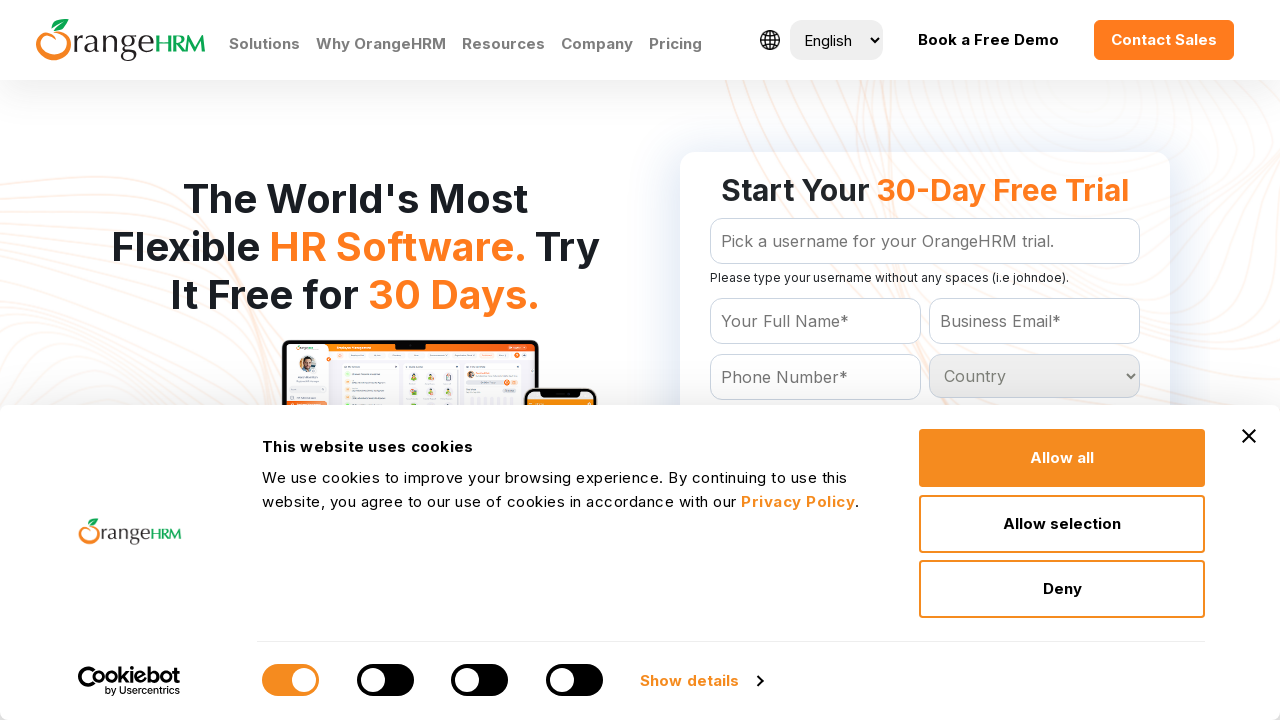